Tests YouTube search functionality by entering a search query with spaces into the search box

Starting URL: https://www.youtube.com/

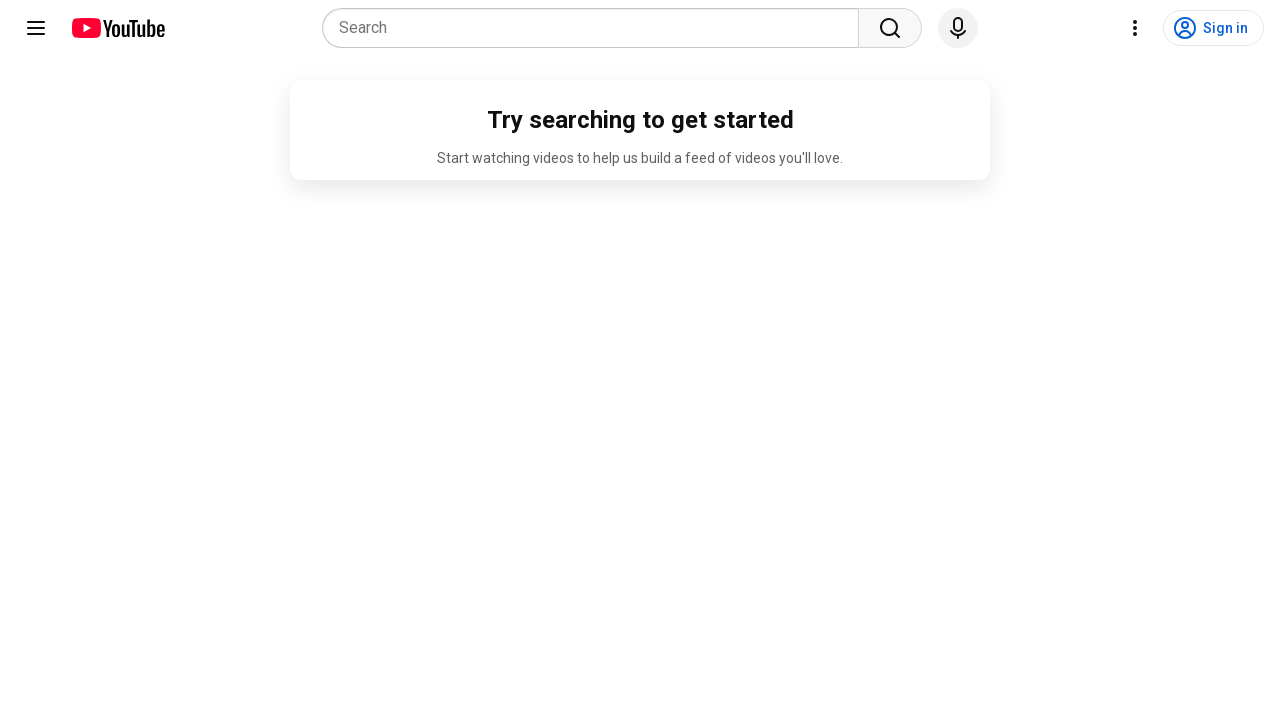

Filled YouTube search box with 'boo Thang ' (query with spaces) on input[name='search_query']
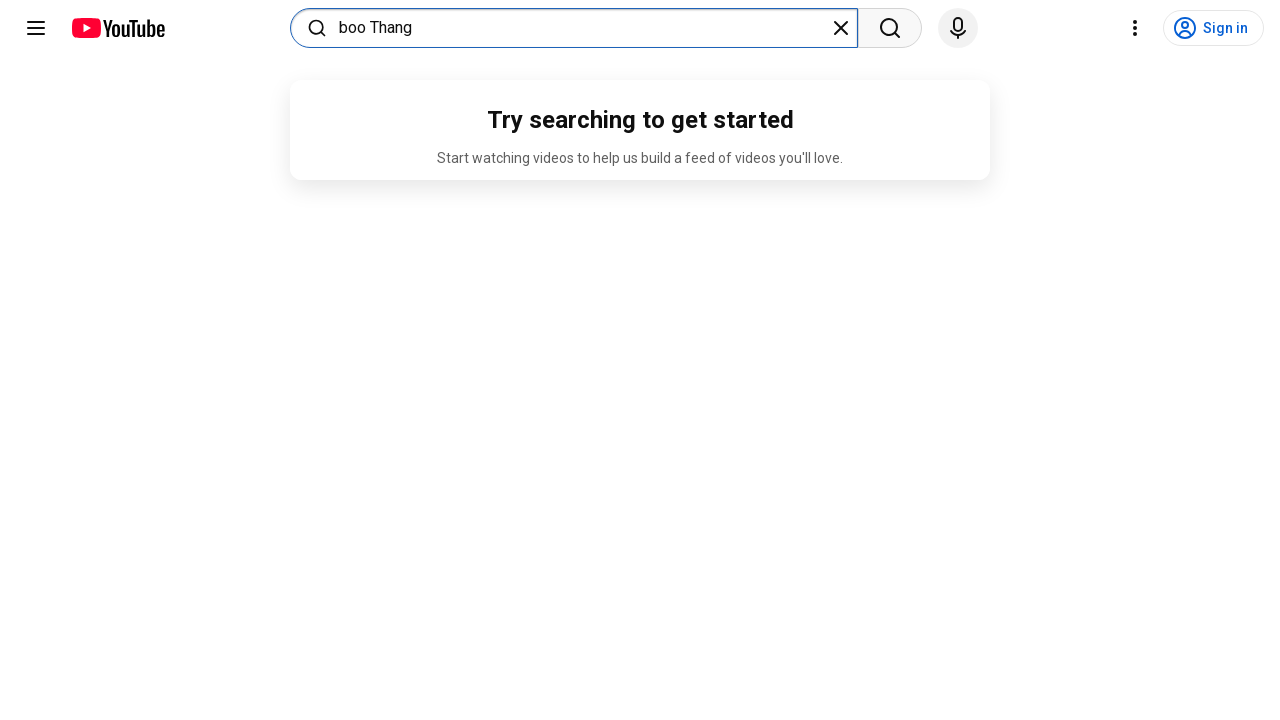

Waited 1 second for page to process search input
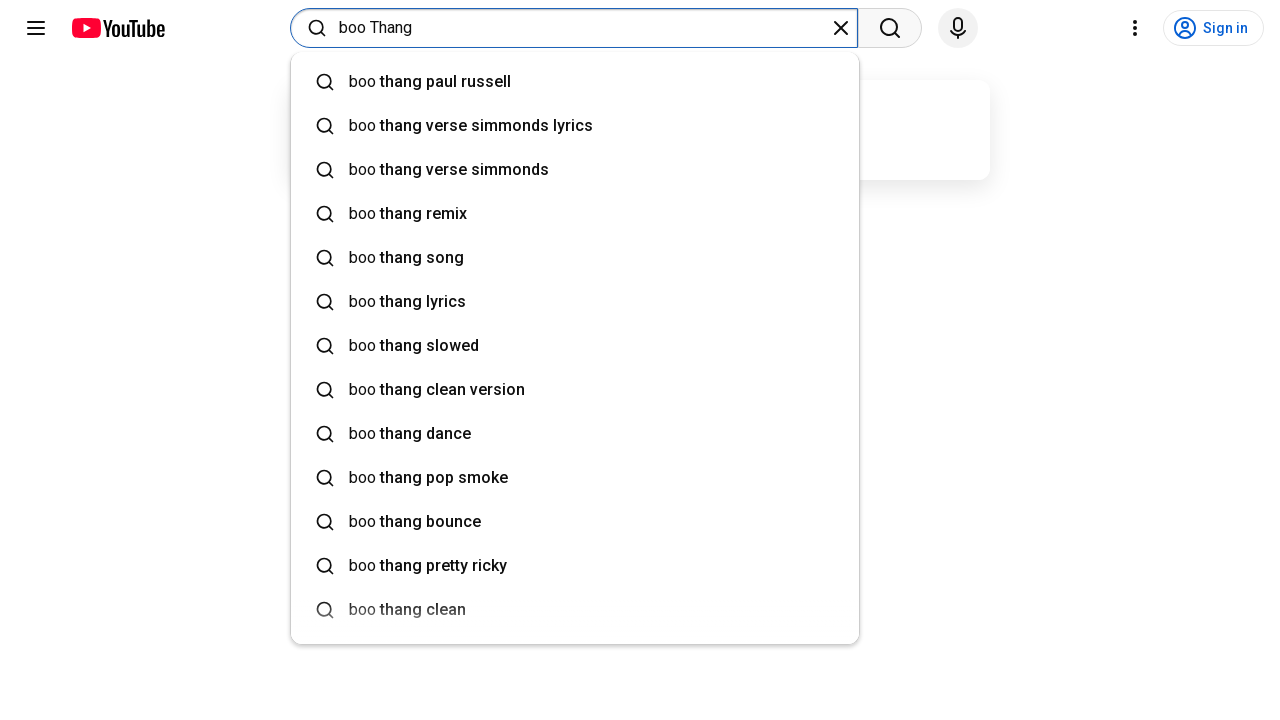

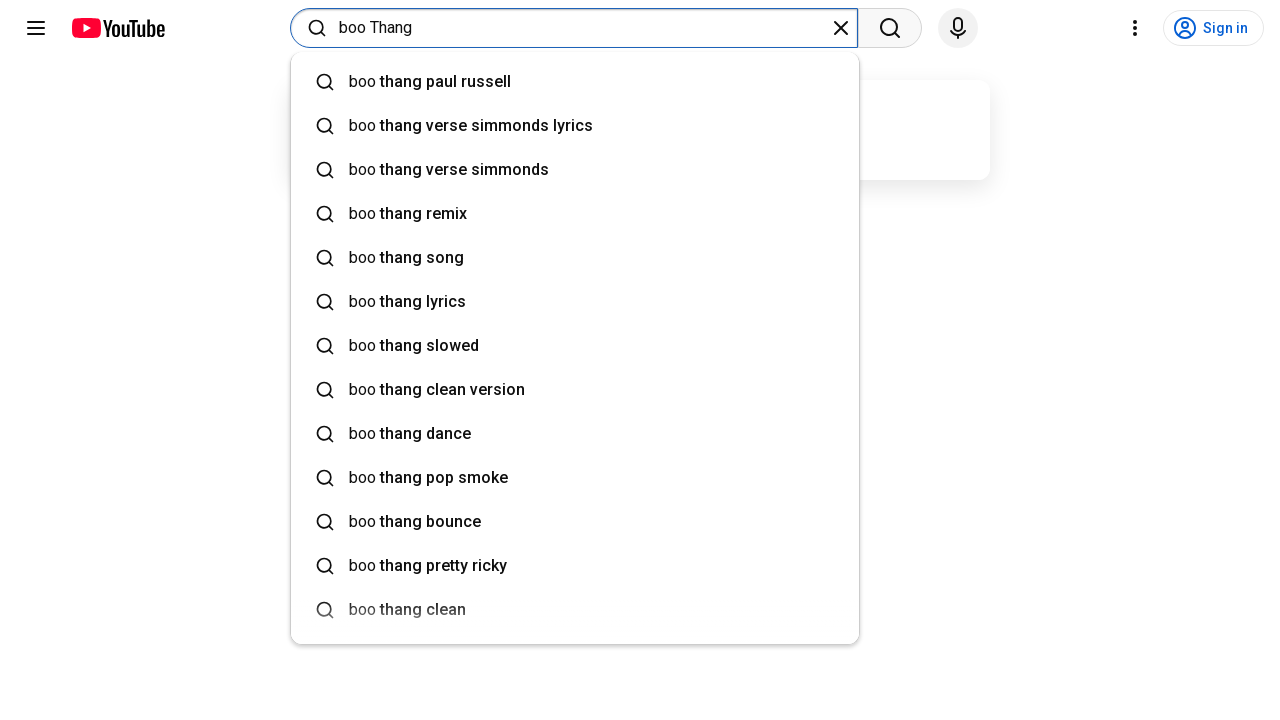